Tests date picker functionality by selecting dates in various ways: filling a hardcoded date, selecting today's date, selecting a past date using the previous month navigation, and selecting a future date using the next month navigation.

Starting URL: https://jqueryui.com/datepicker/

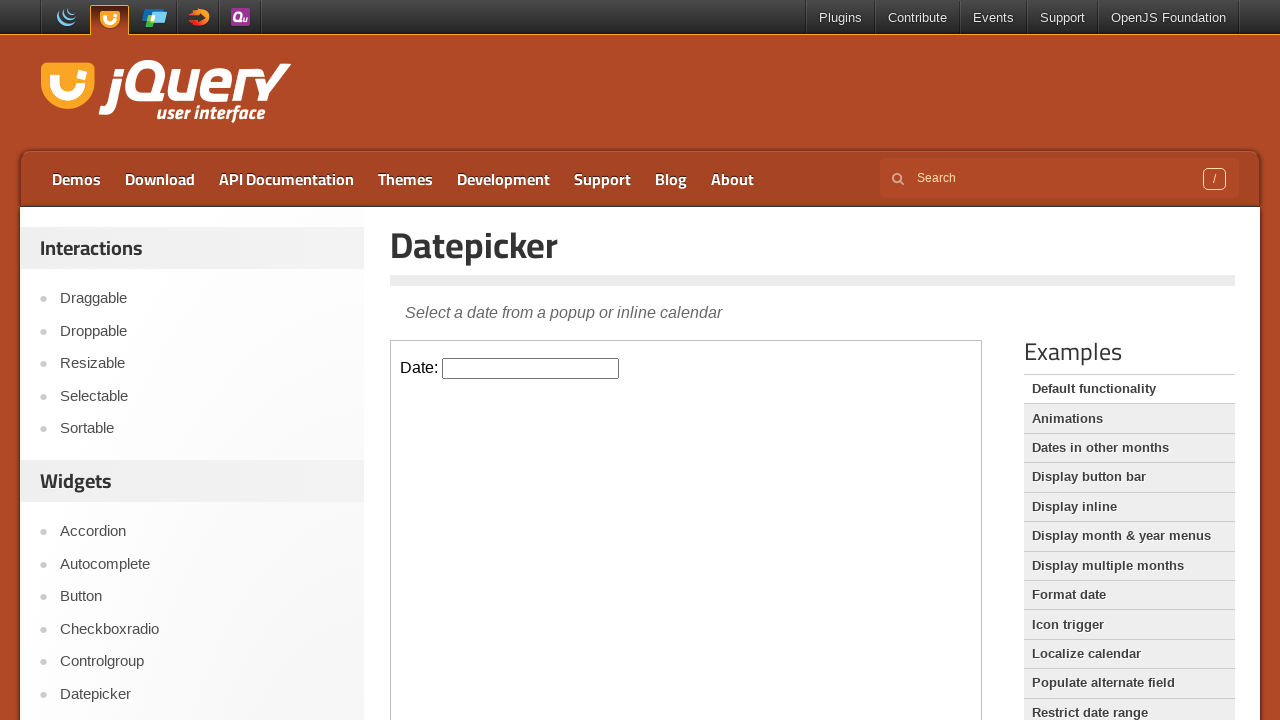

Located the demo frame containing the datepicker
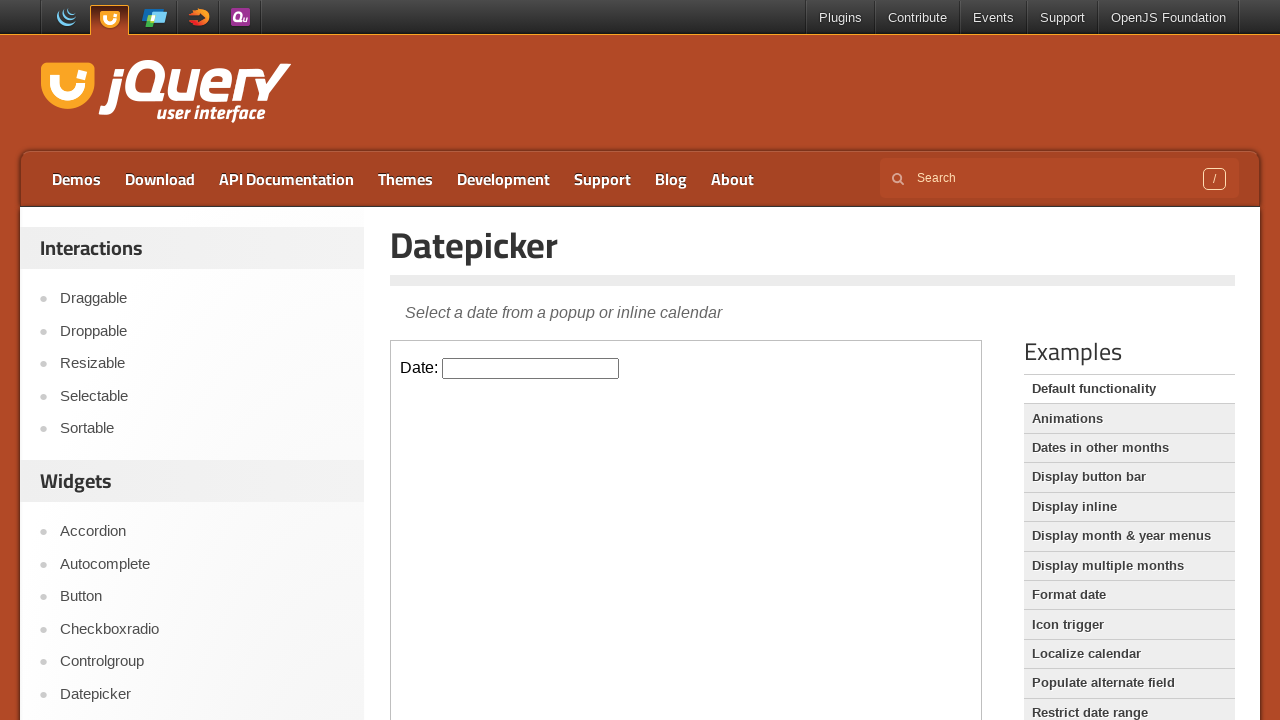

Filled datepicker with hardcoded date 04/15/2025 on [class="demo-frame"] >> internal:control=enter-frame >> [id="datepicker"]
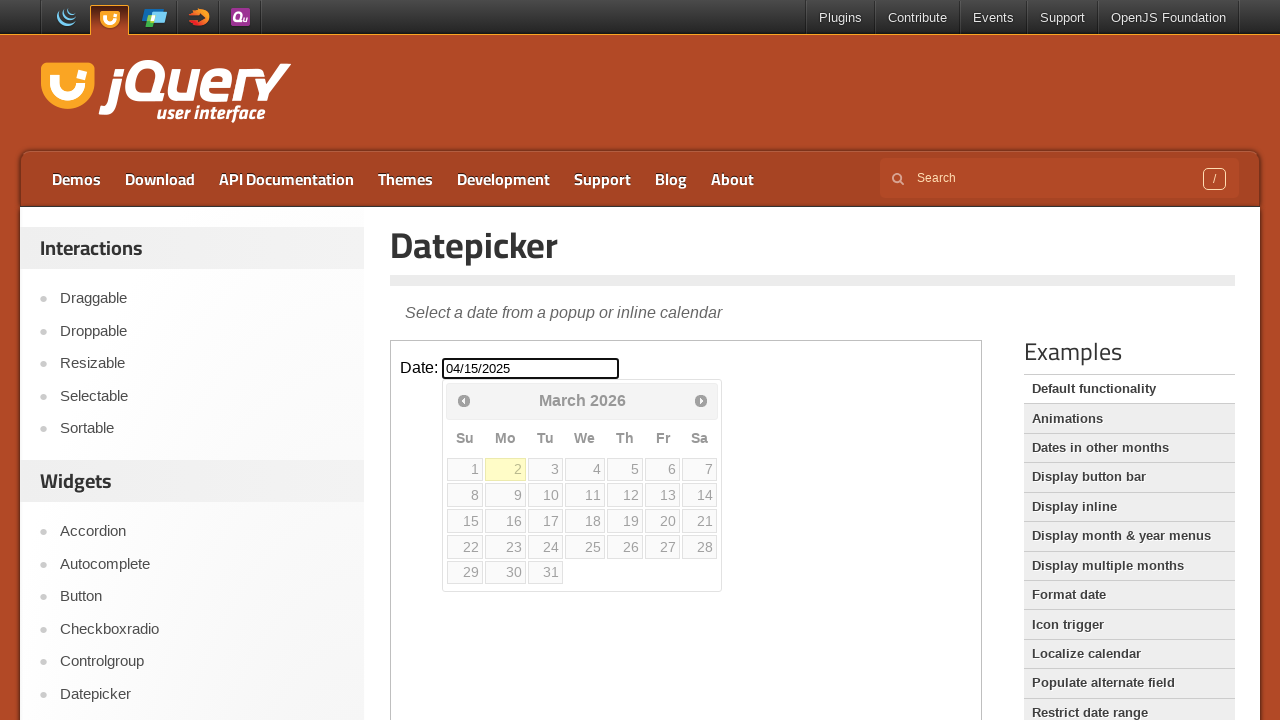

Clicked on datepicker to open date picker widget at (531, 368) on [class="demo-frame"] >> internal:control=enter-frame >> [id="datepicker"]
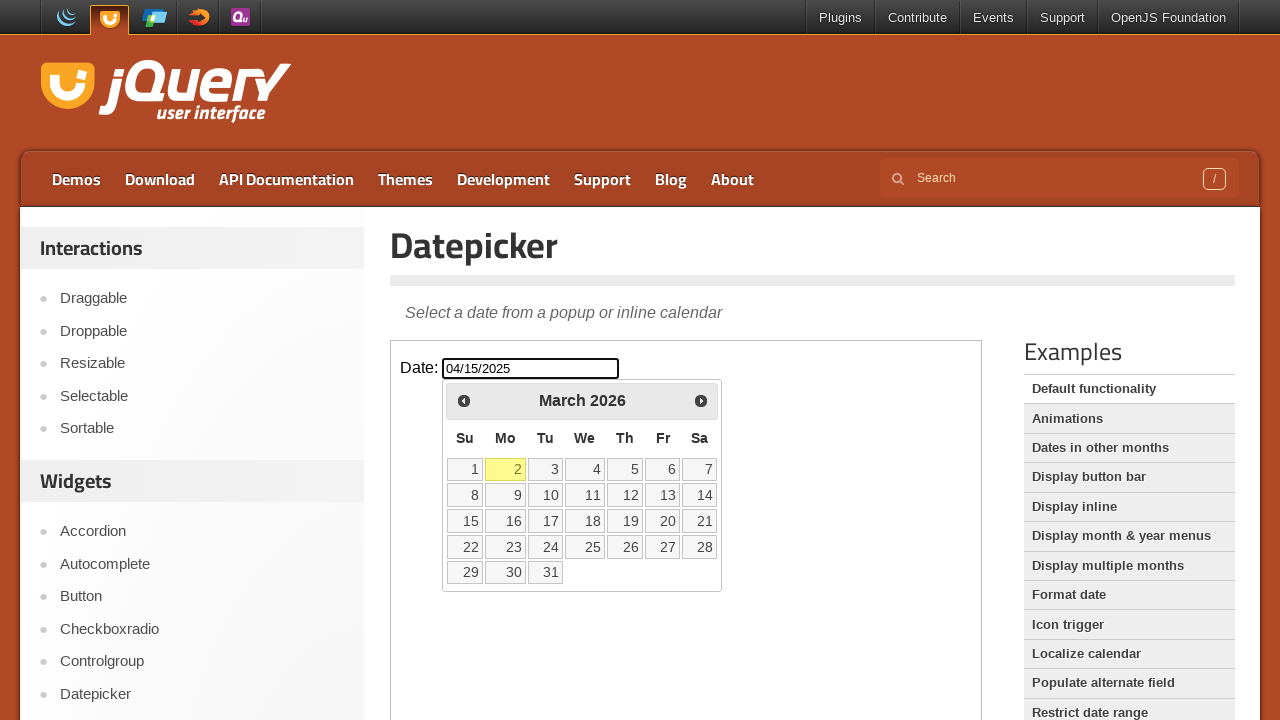

Selected today's date from the date picker at (506, 469) on [class="demo-frame"] >> internal:control=enter-frame >> .ui-datepicker-today
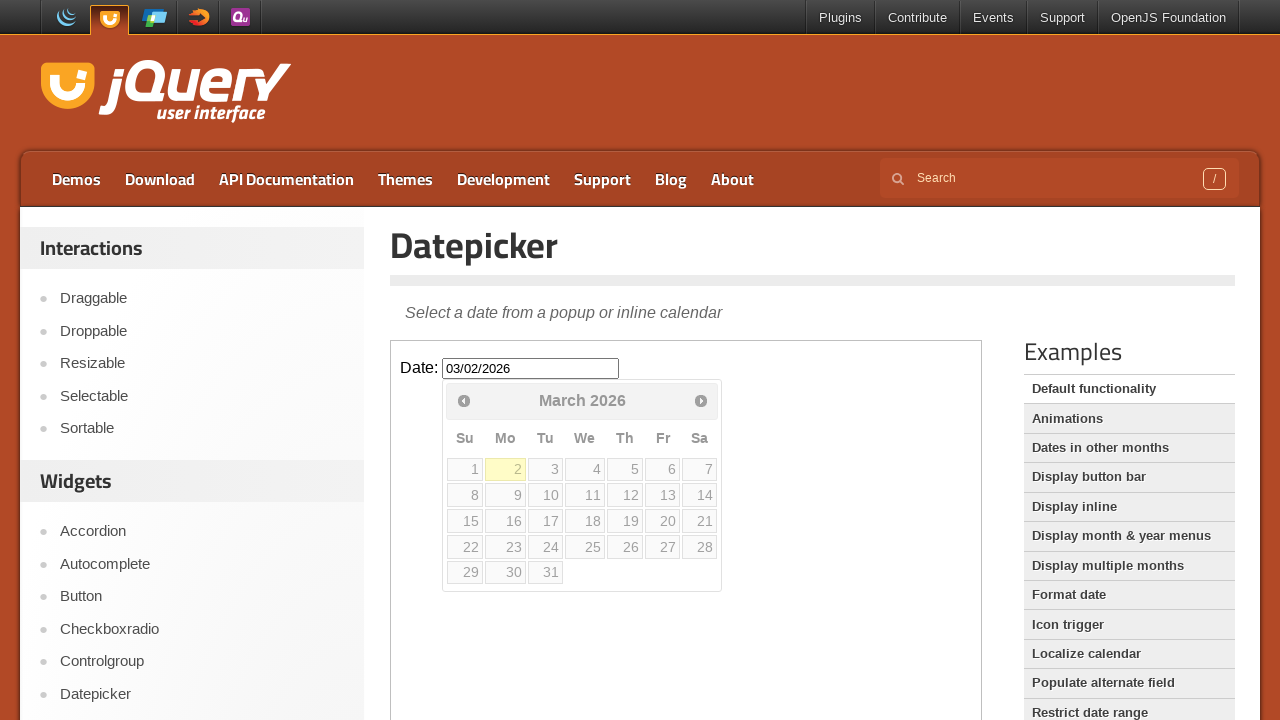

Clicked on datepicker to open date picker widget for past date selection at (531, 368) on [class="demo-frame"] >> internal:control=enter-frame >> [id="datepicker"]
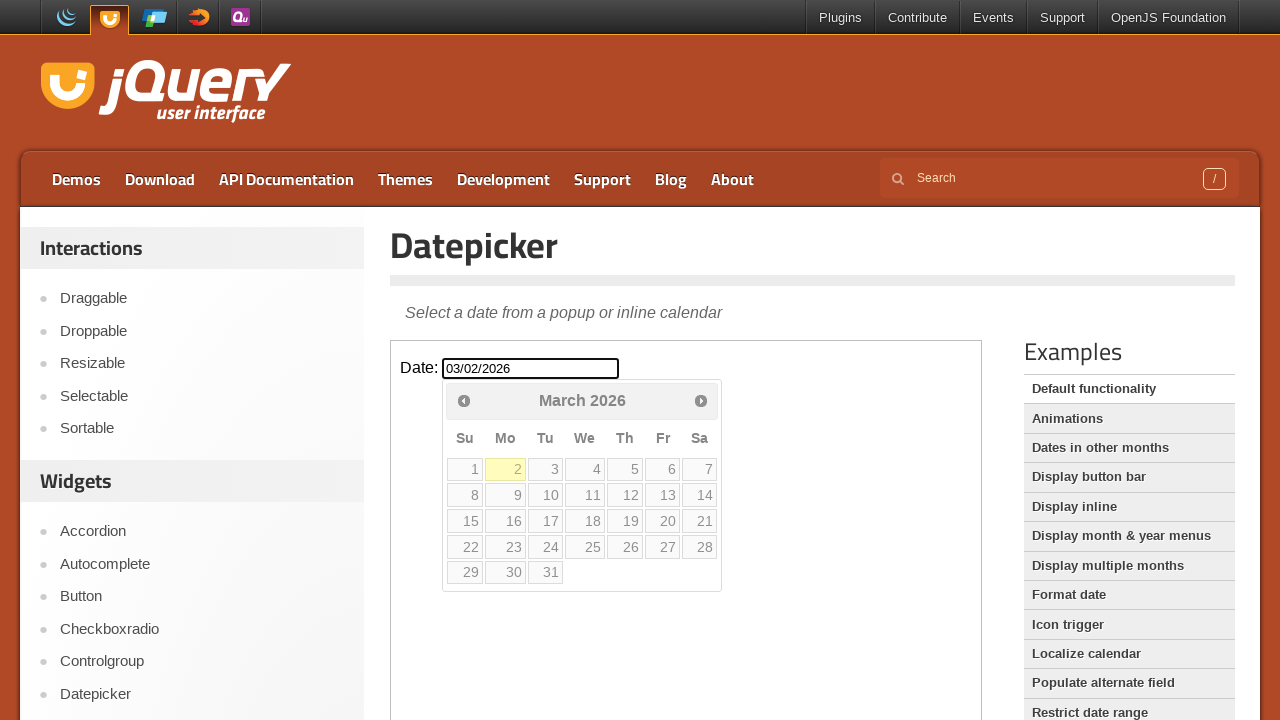

Navigated to previous month at (464, 400) on [class="demo-frame"] >> internal:control=enter-frame >> [title="Prev"]
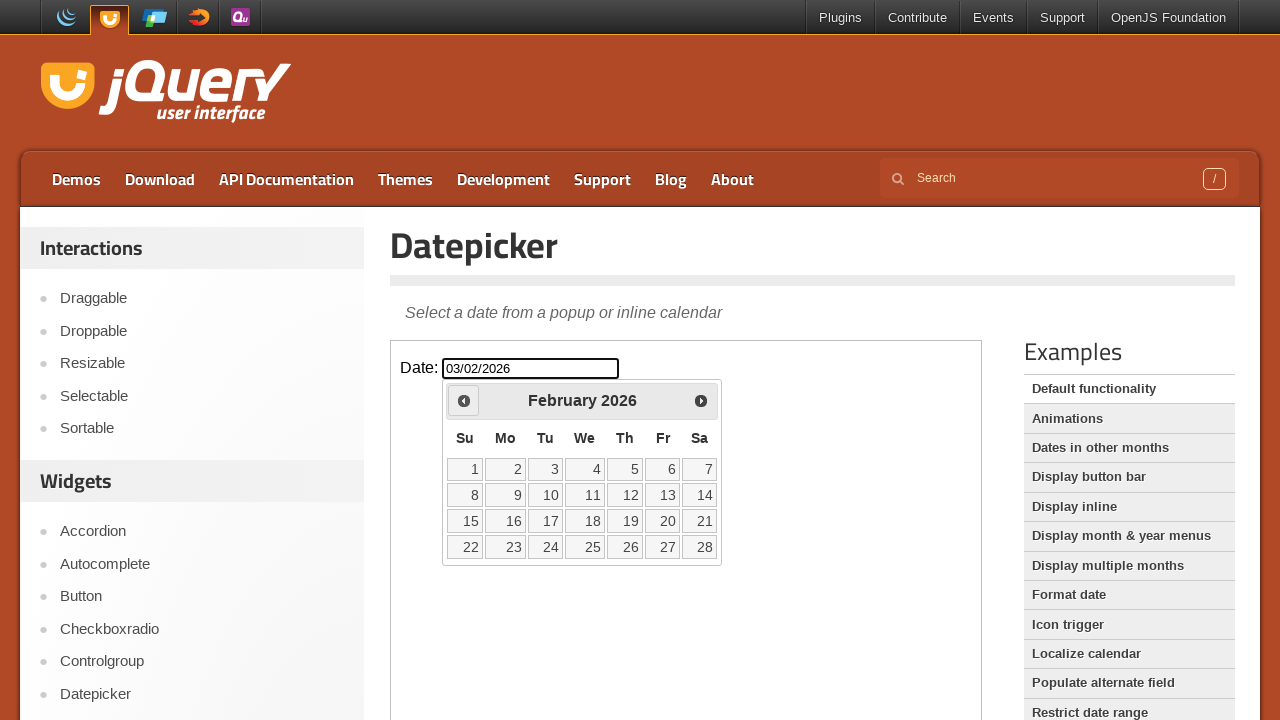

Selected the 15th day of the previous month at (465, 521) on [class="demo-frame"] >> internal:control=enter-frame >> text="15"
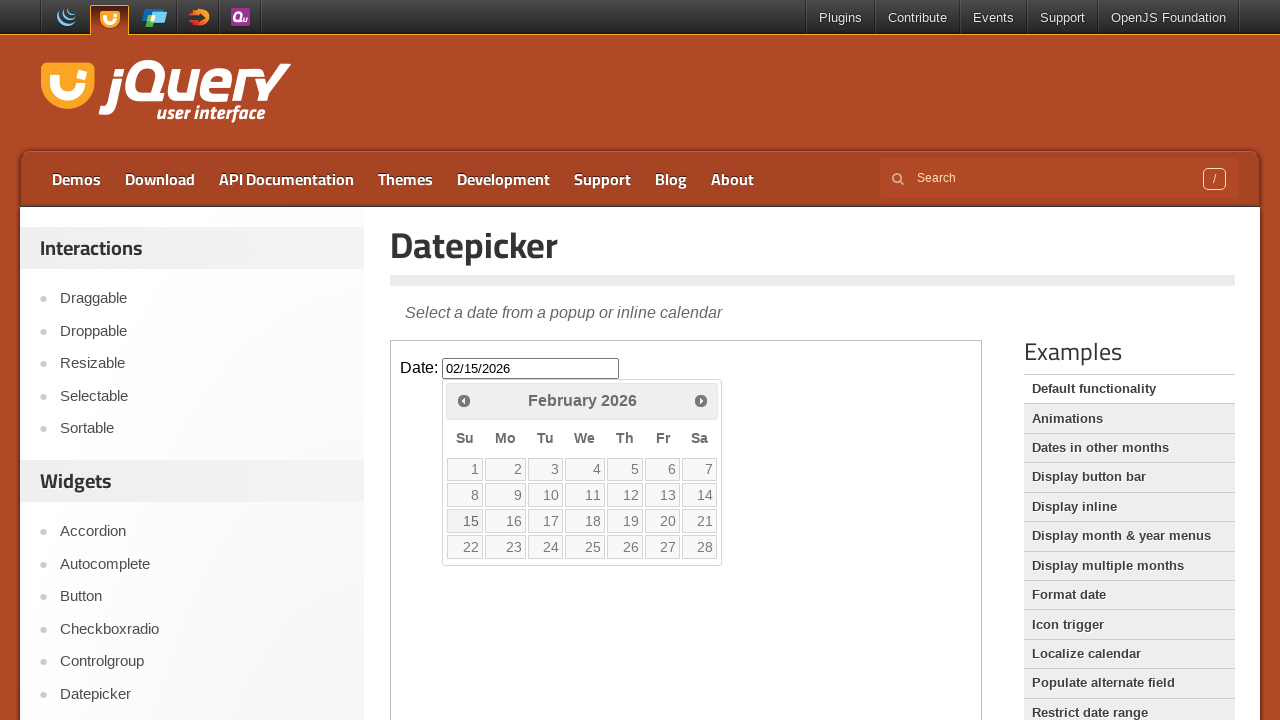

Clicked on datepicker to open date picker widget for future date selection at (531, 368) on [class="demo-frame"] >> internal:control=enter-frame >> [id="datepicker"]
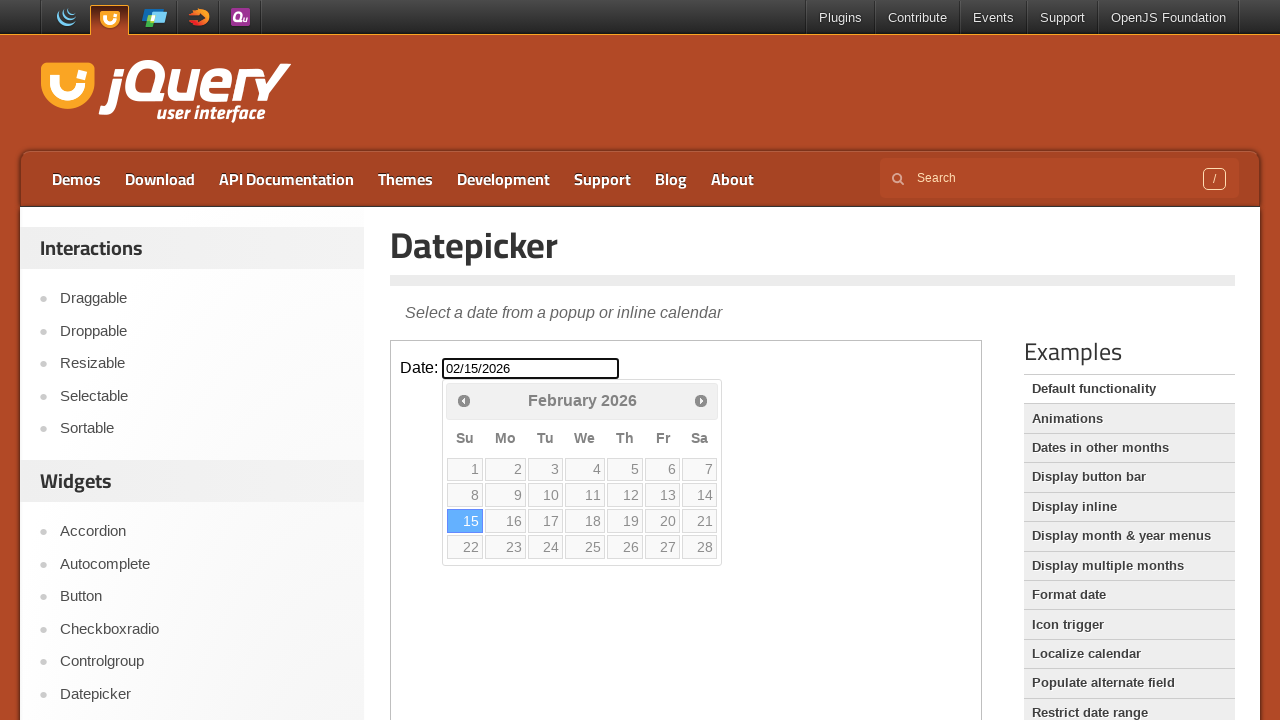

Navigated to next month at (701, 400) on [class="demo-frame"] >> internal:control=enter-frame >> [title="Next"]
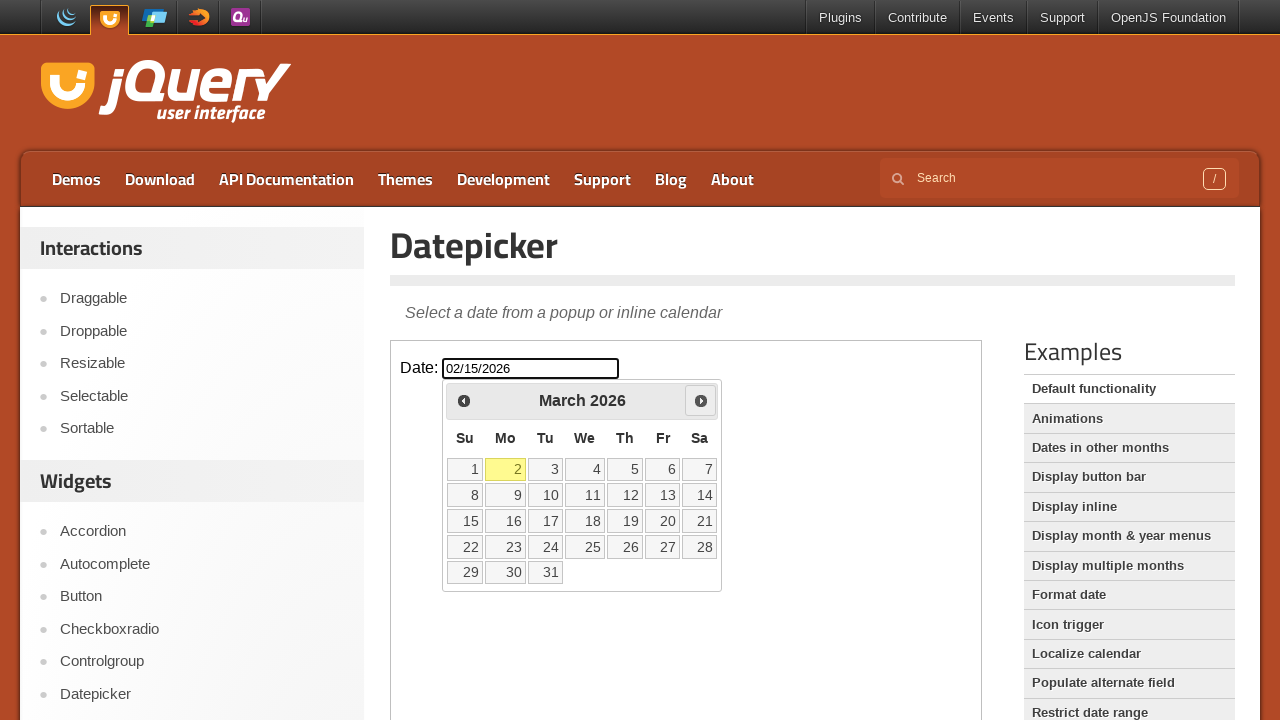

Selected the 15th day of the next month at (465, 521) on [class="demo-frame"] >> internal:control=enter-frame >> text="15"
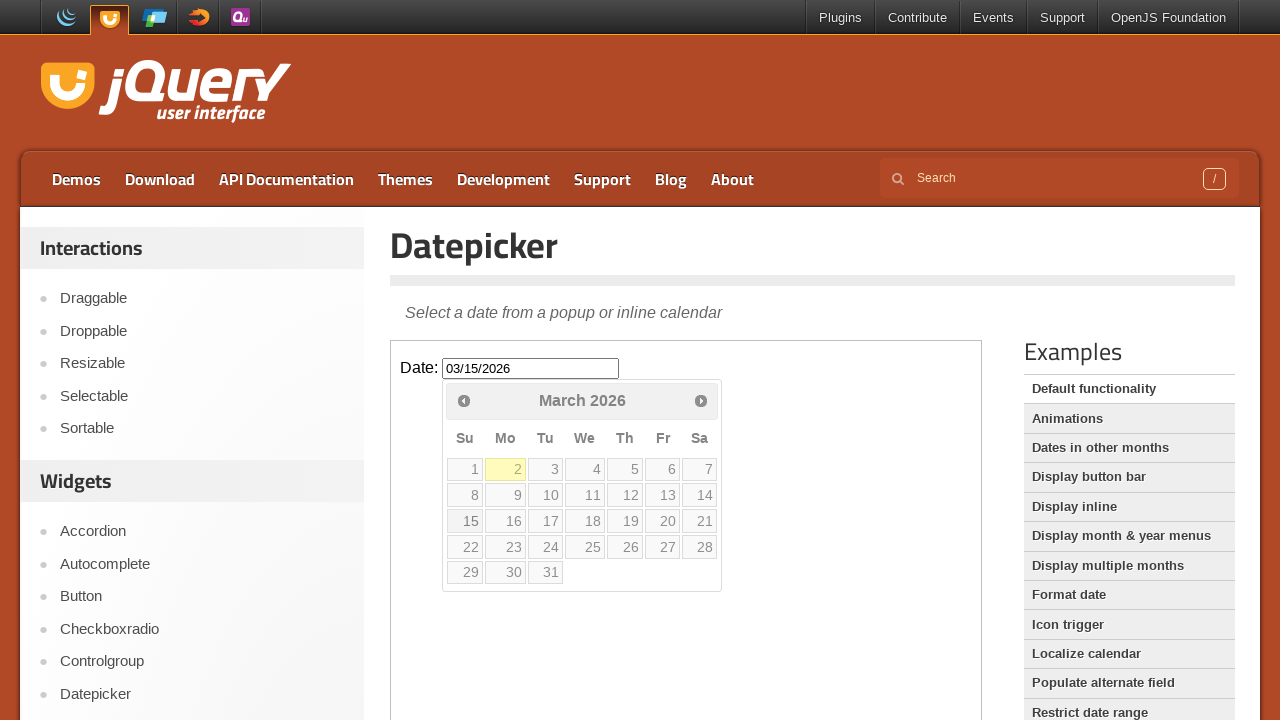

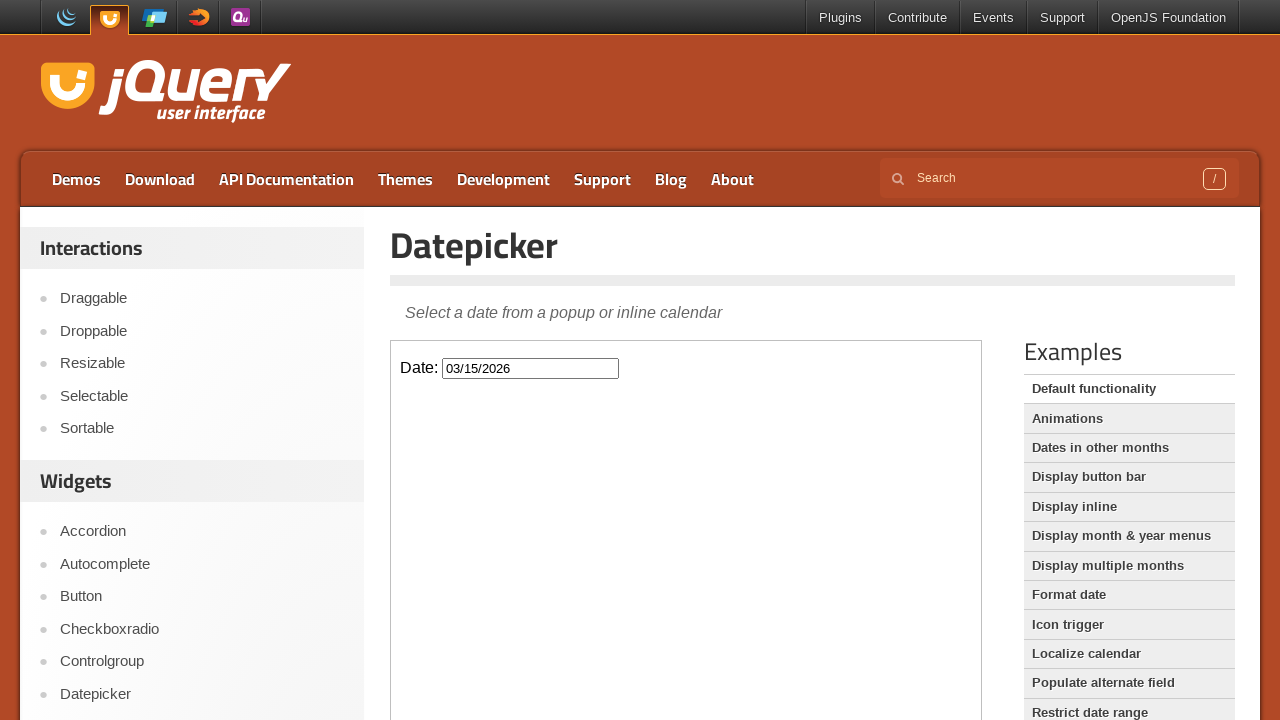